Navigates to the school circulars page and verifies that circular links are present and accessible

Starting URL: https://www.iiscastelli.edu.it/pager.aspx?page=circolari

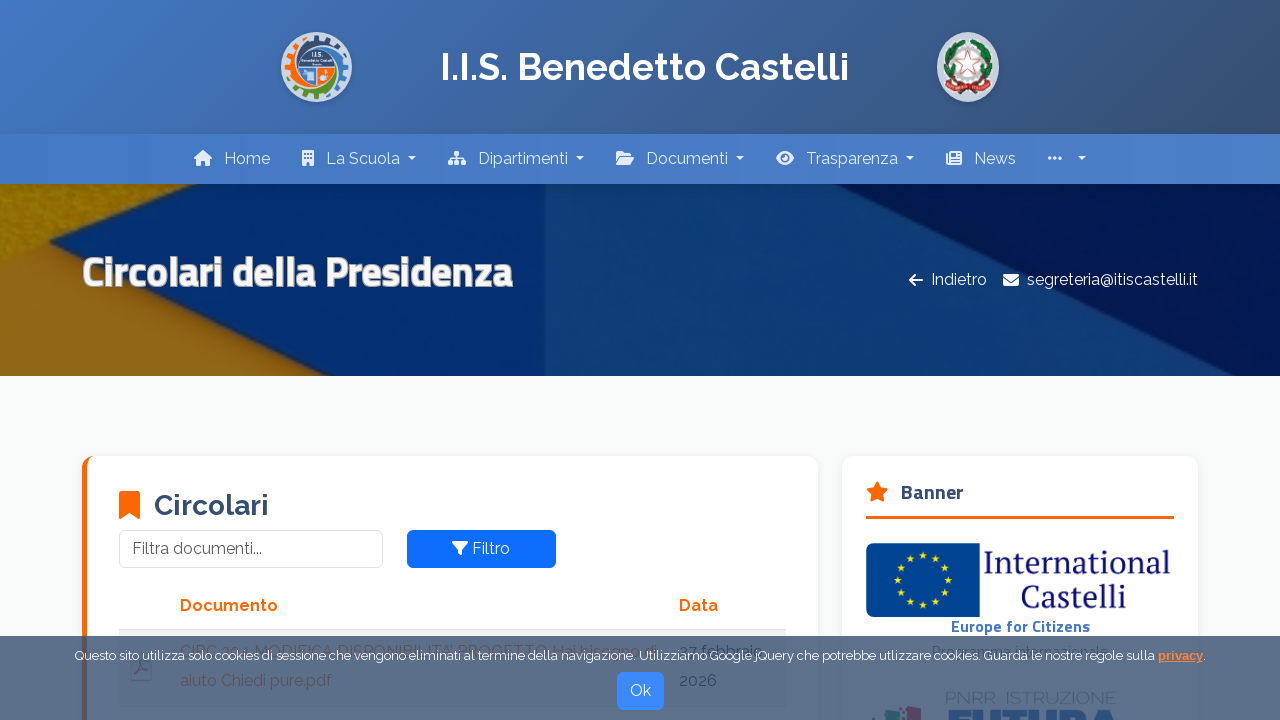

Waited for page to load (domcontentloaded)
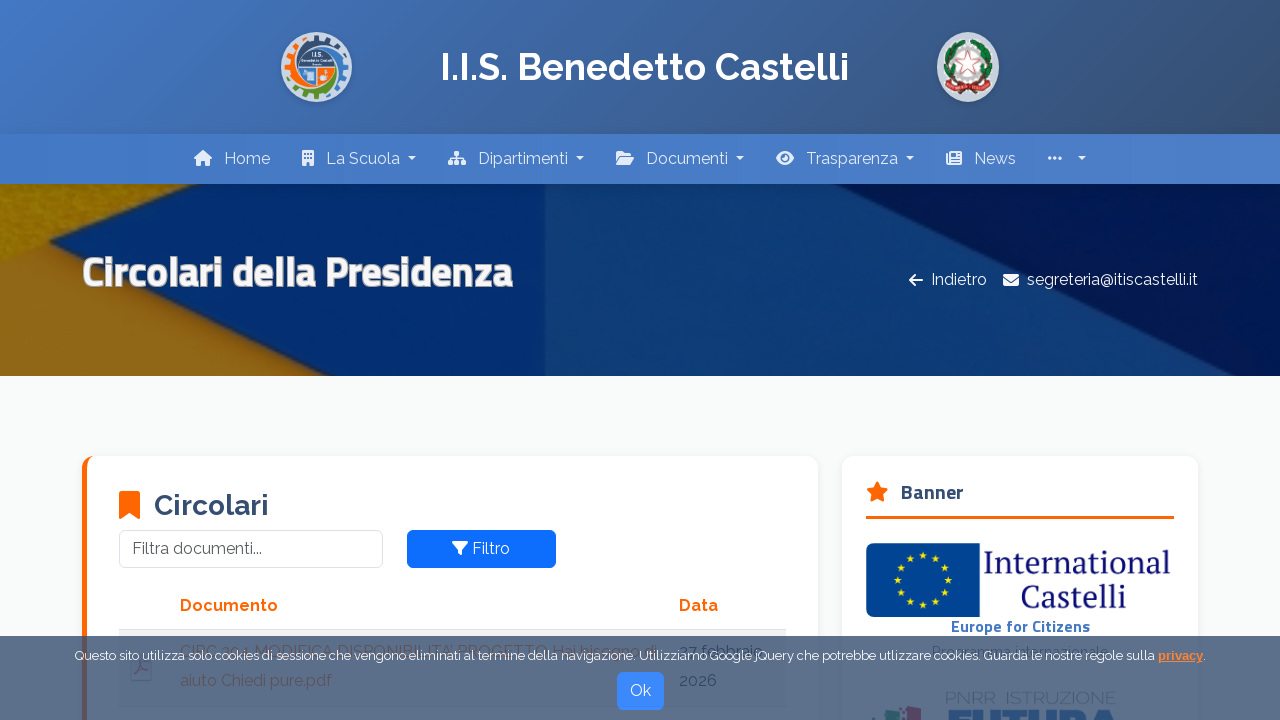

Verified that circular links with 'CIRC' text are present on the page
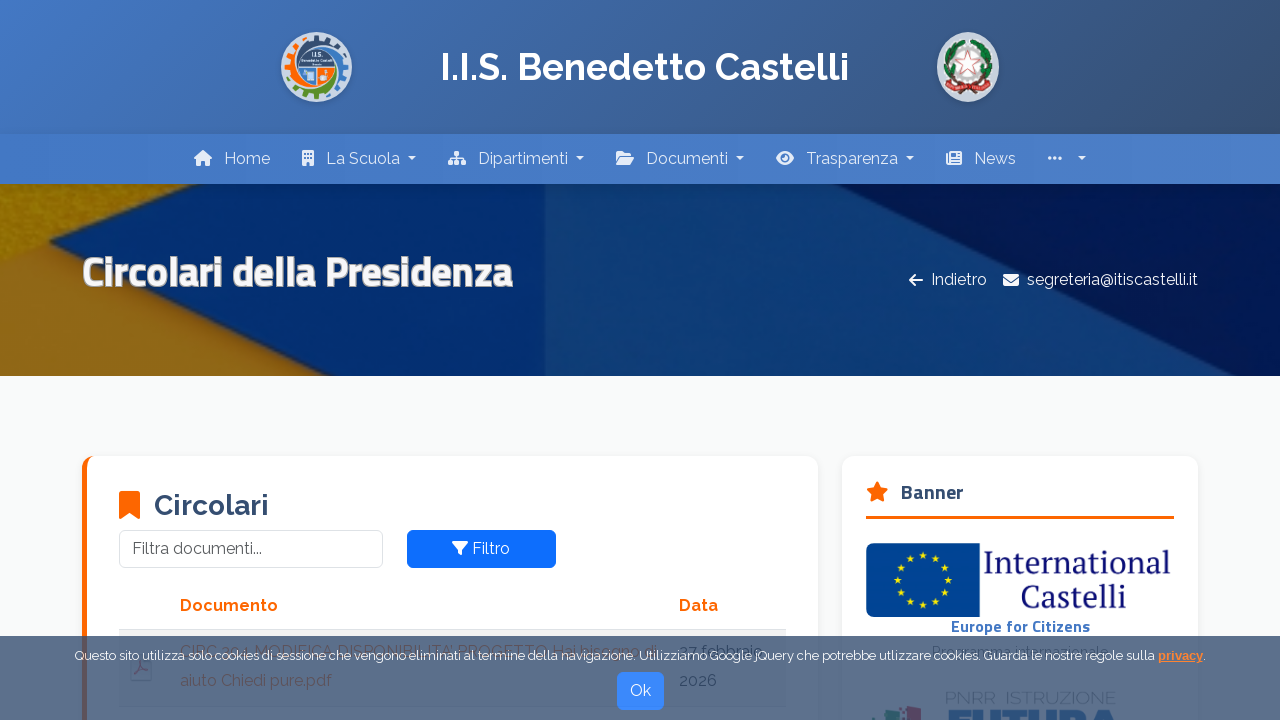

Clicked on the first circular link to verify it's functional at (212, 505) on a:has-text('CIRC ')
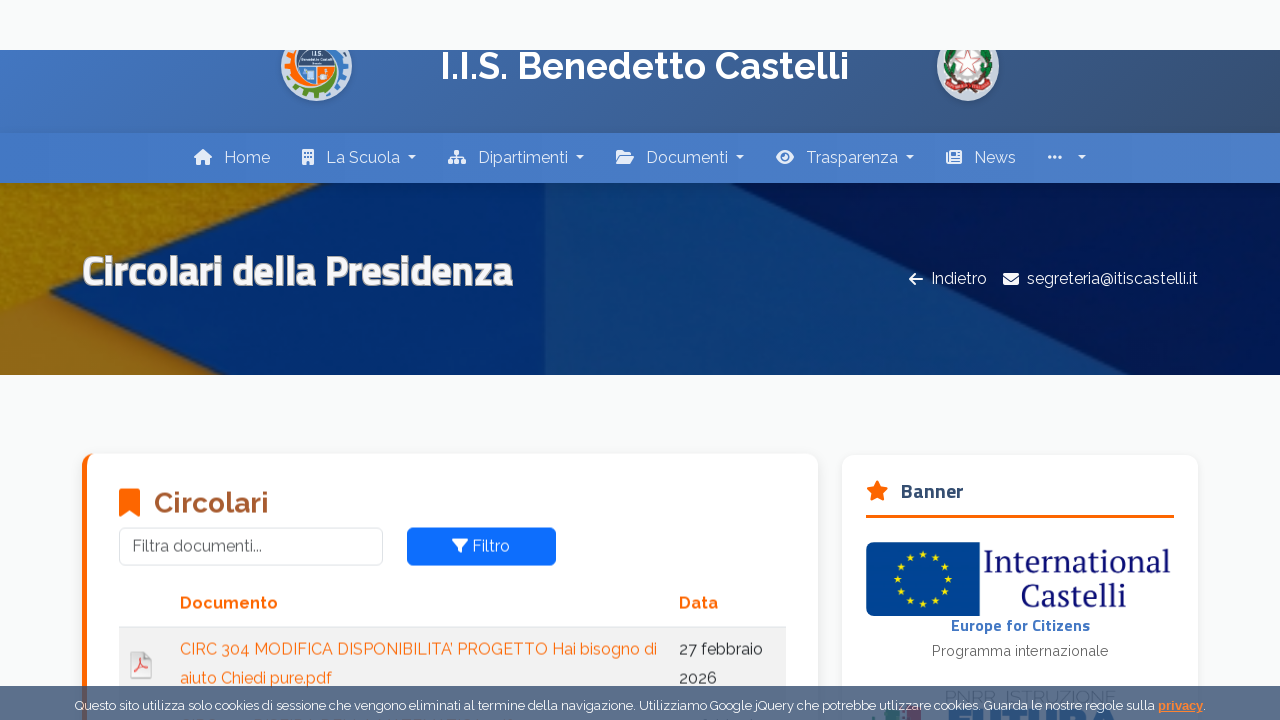

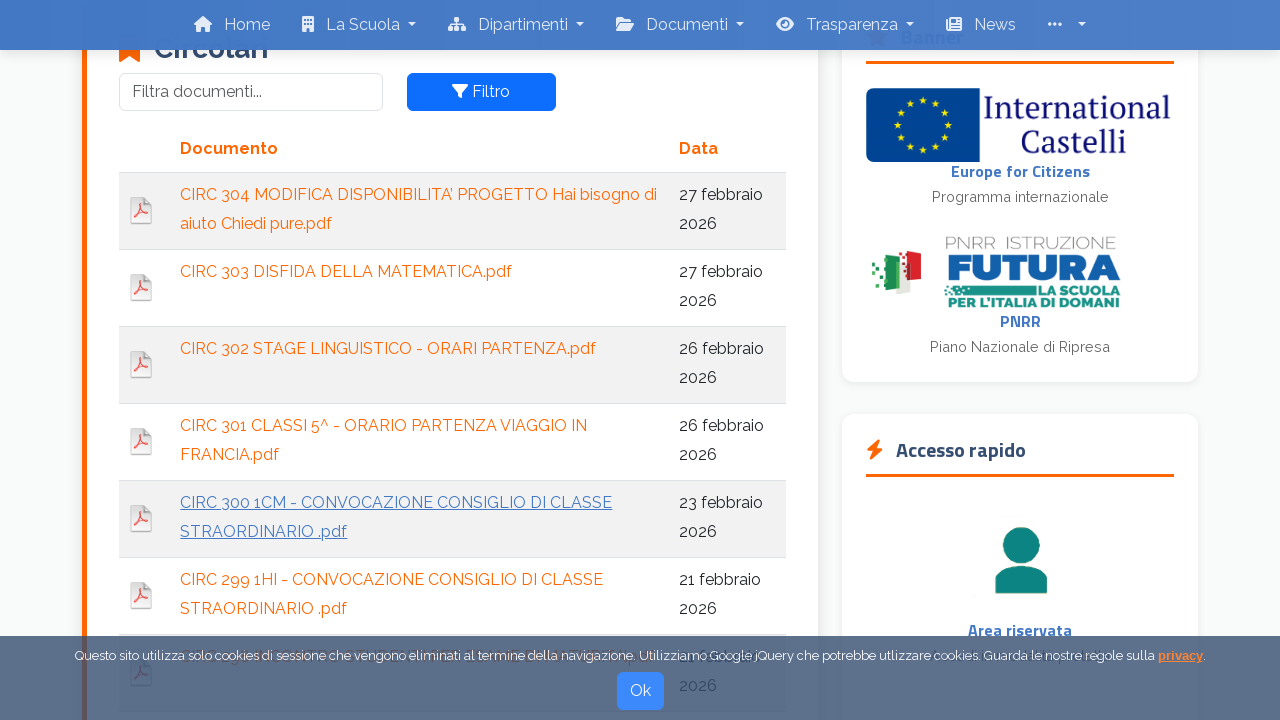